Tests automated file download functionality by navigating to the Python 2.7.12 downloads page and clicking the Windows x86-64 MSI installer download link.

Starting URL: https://www.python.org/downloads/release/python-2712/

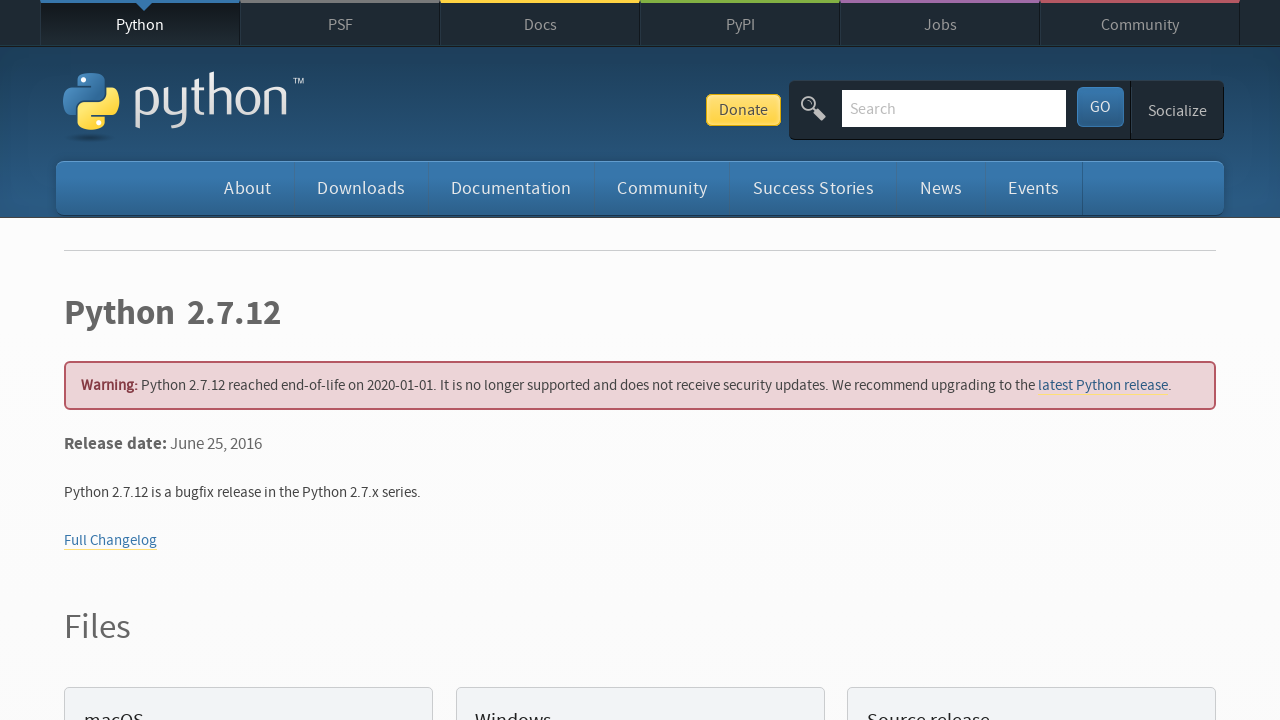

Navigated to Python 2.7.12 downloads page
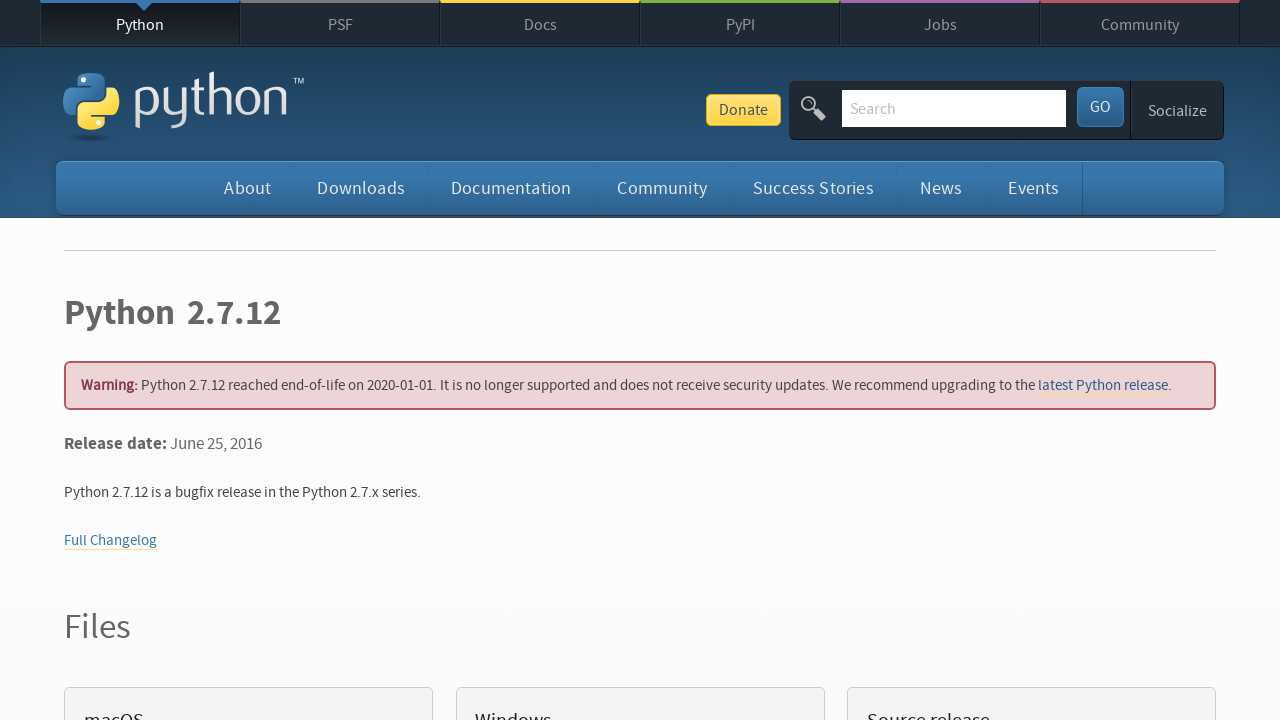

Clicked Windows x86-64 MSI installer download link at (162, 360) on a:has-text('Windows x86-64 MSI installer')
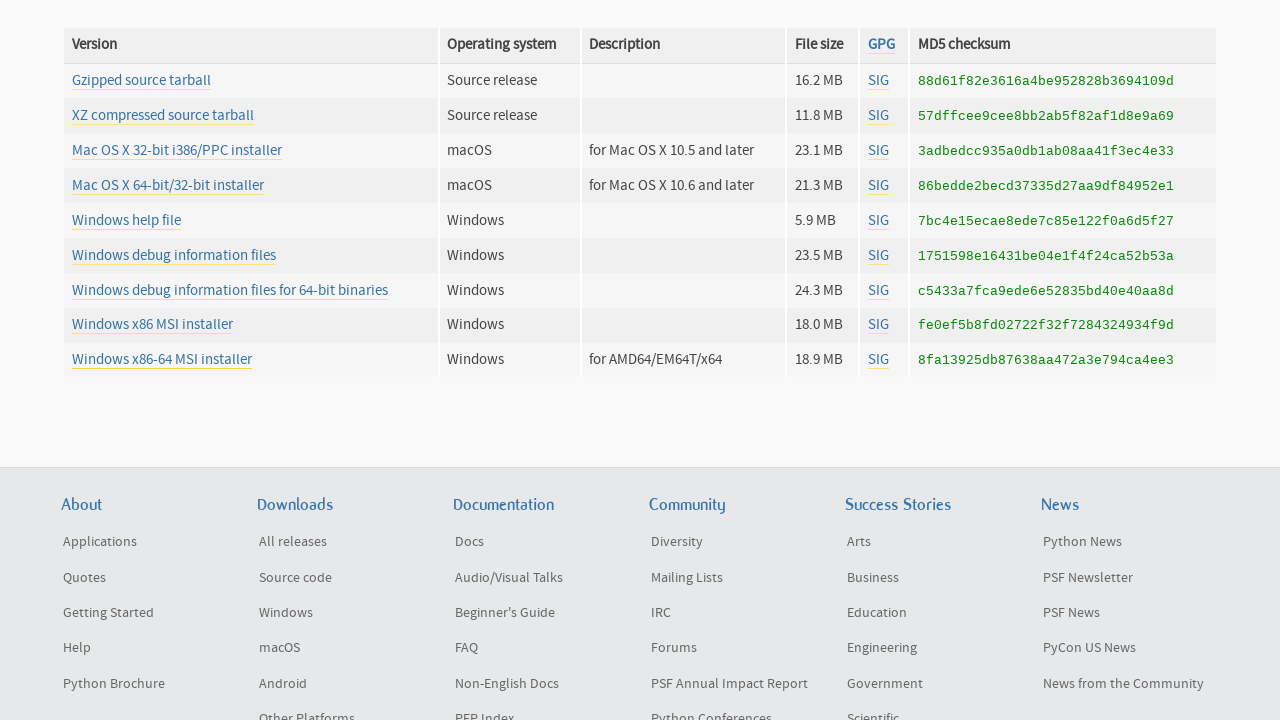

Waited 2 seconds for download to initiate
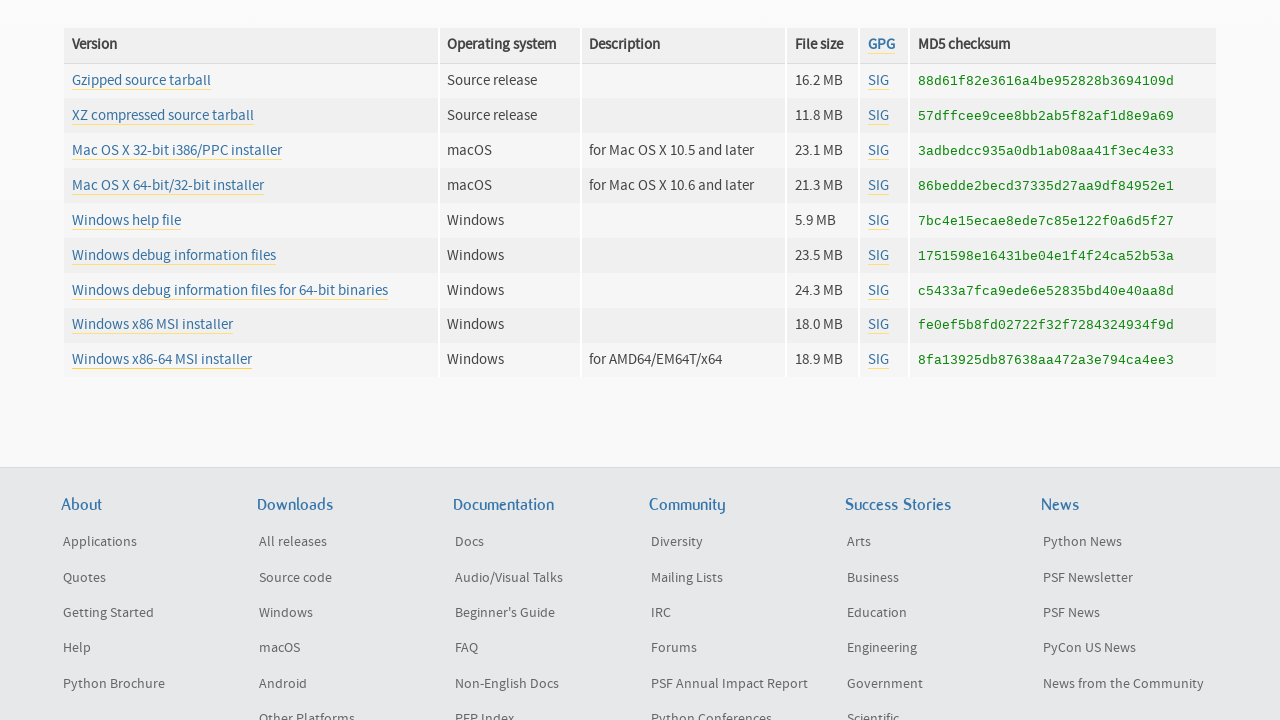

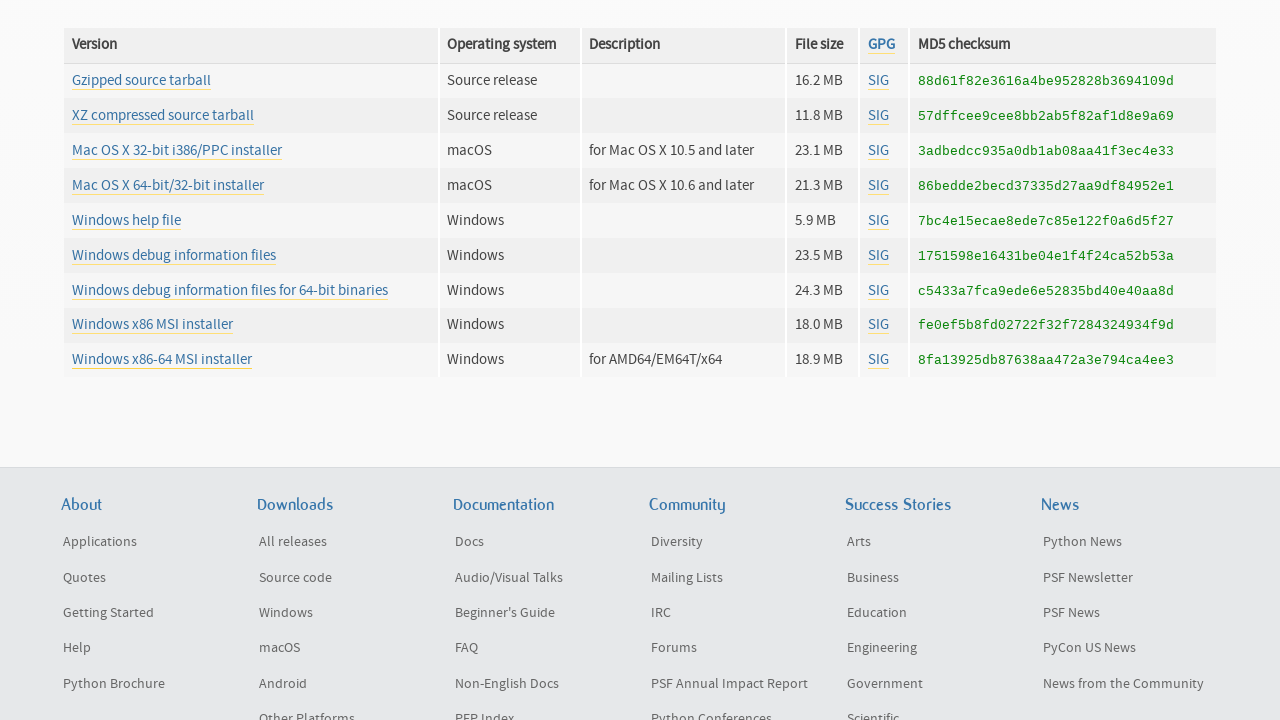